Tests validation by entering only name without age, verifying the error message about empty age field

Starting URL: https://kristinek.github.io/site/examples/age

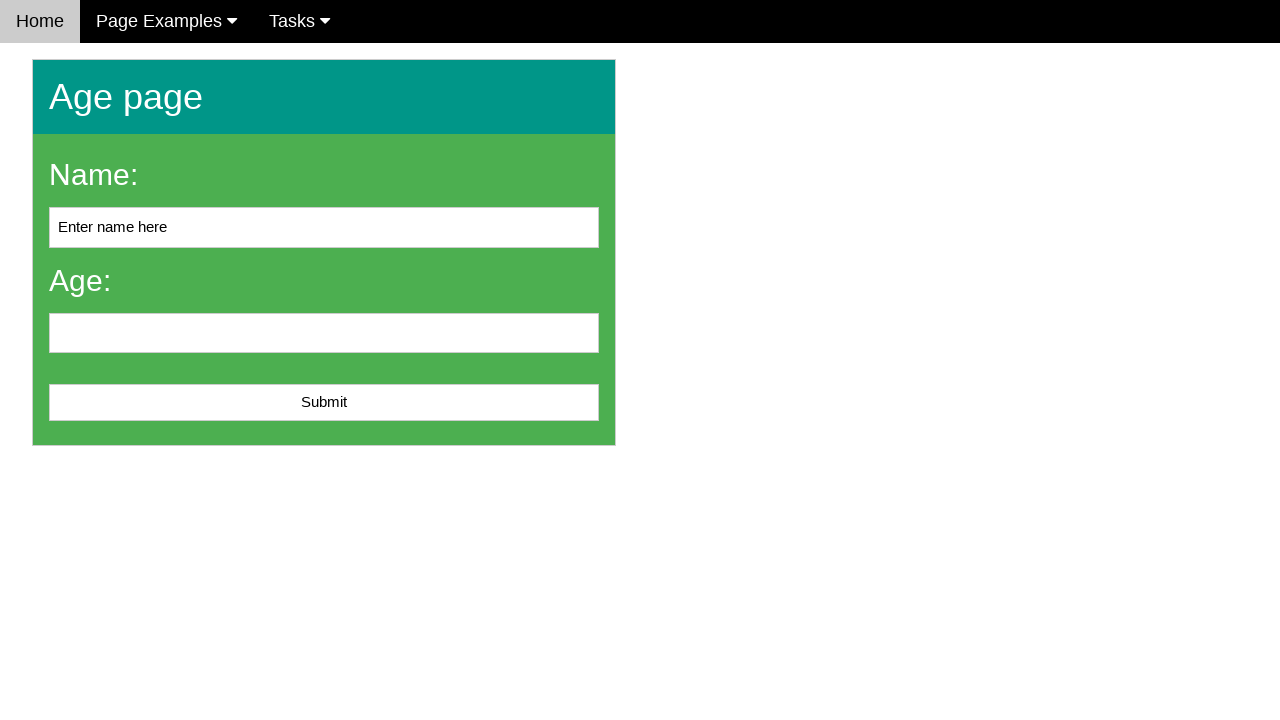

Filled name field with 'ABC' on #name
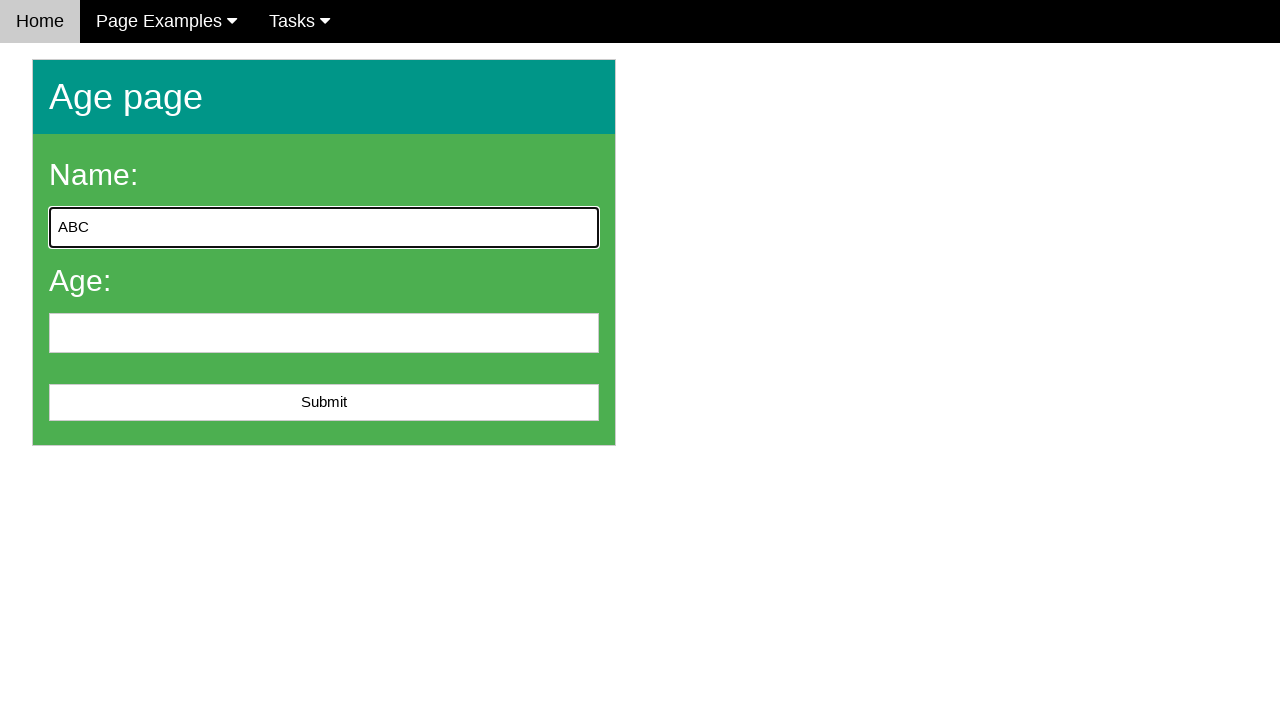

Clicked submit button at (324, 403) on #submit
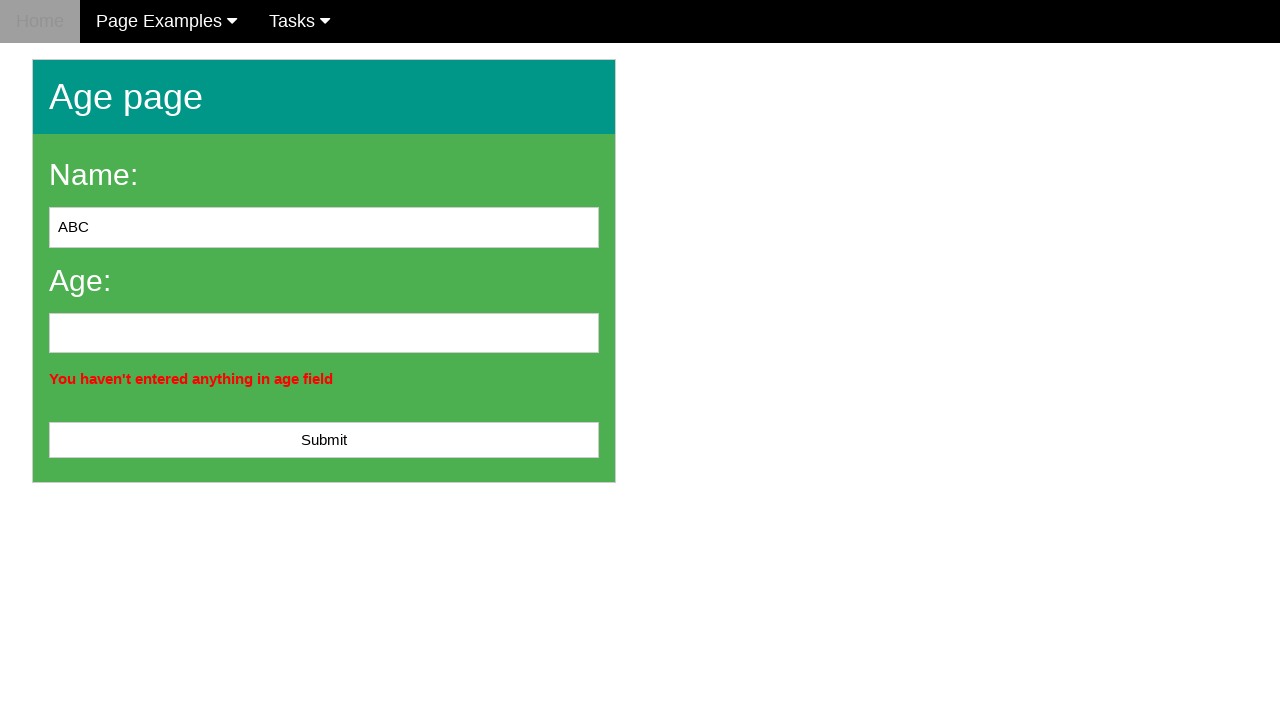

Retrieved error message text from age field error
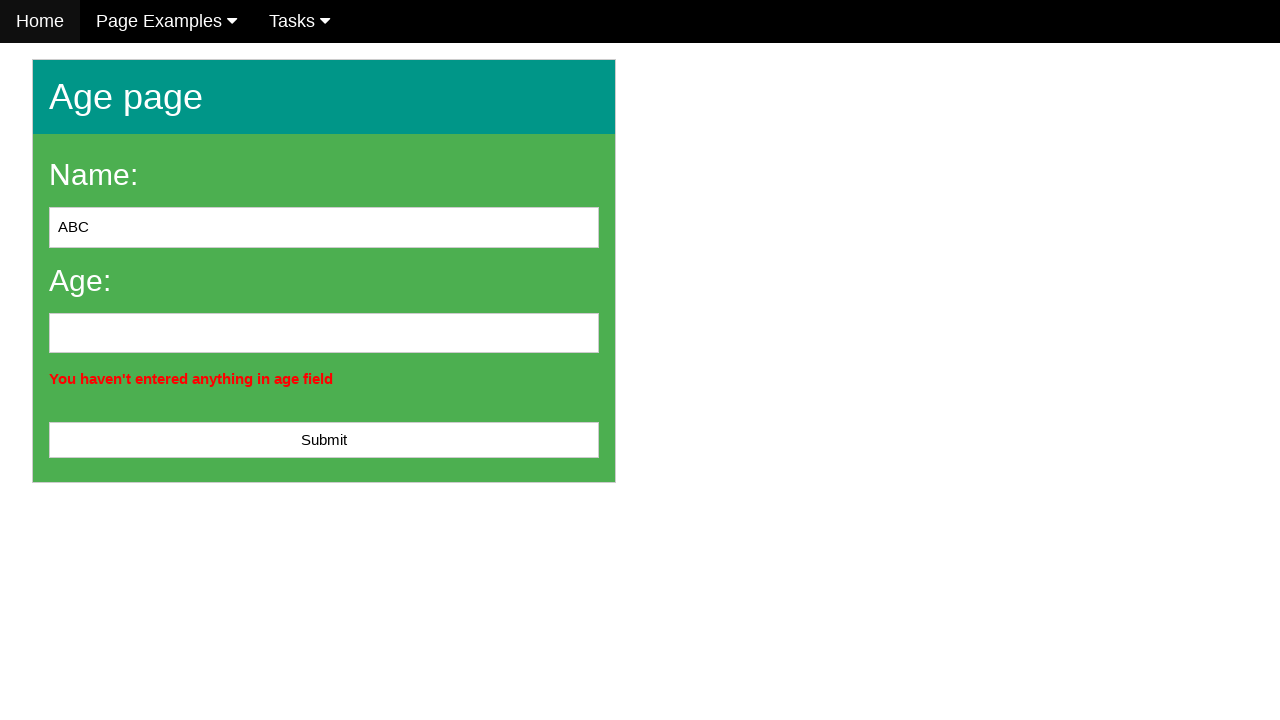

Verified error message matches expected text about empty age field
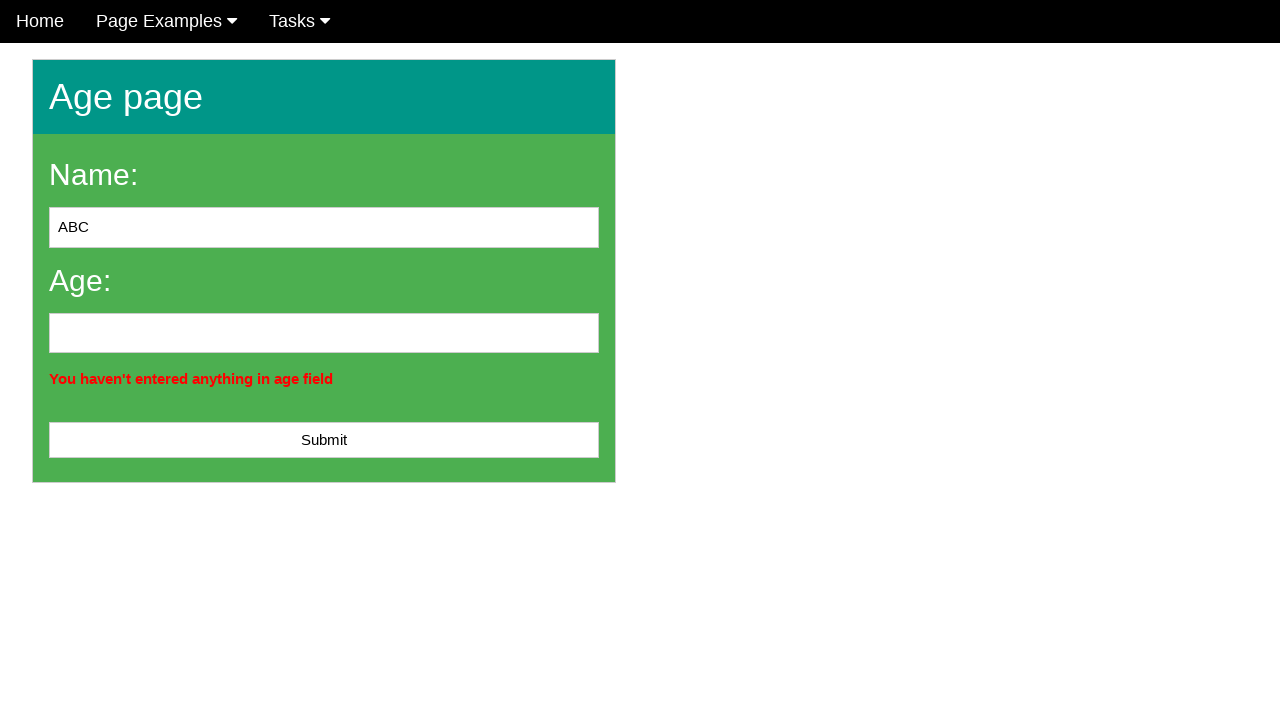

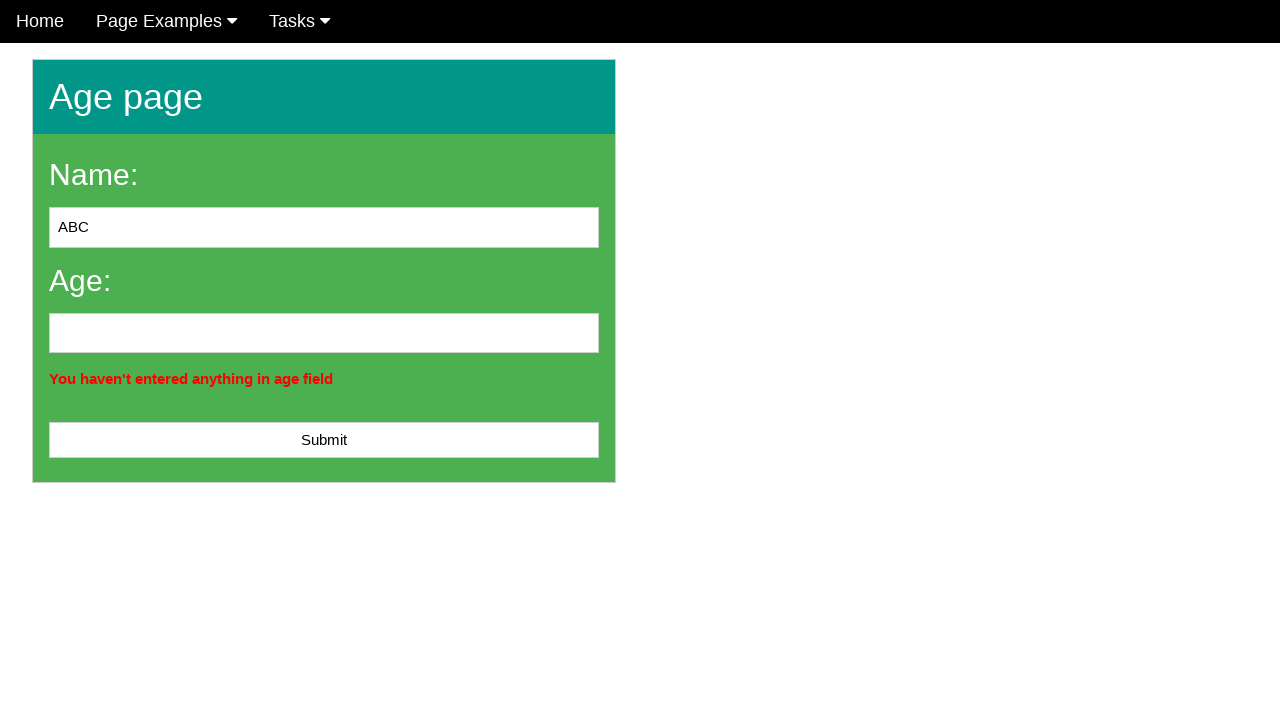